Tests iframe handling by switching to a courses iframe and clicking a link within it on an automation practice page

Starting URL: https://www.rahulshettyacademy.com/AutomationPractice/

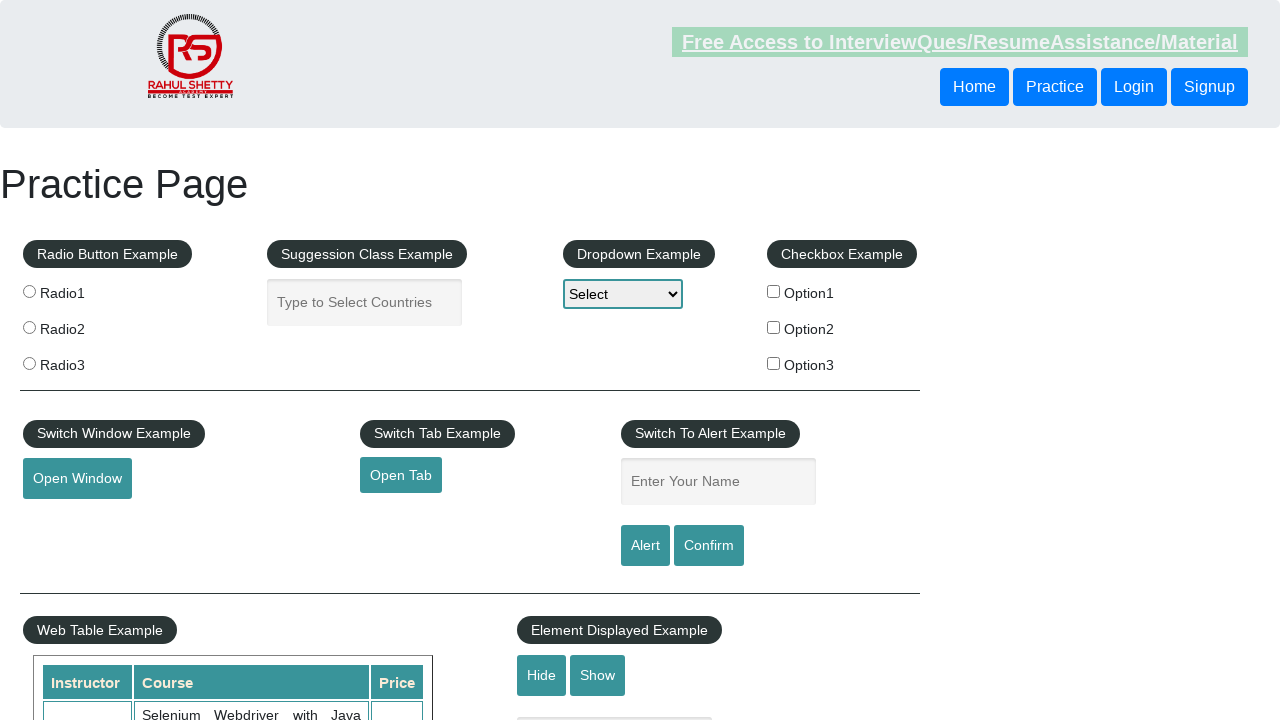

Located the courses iframe
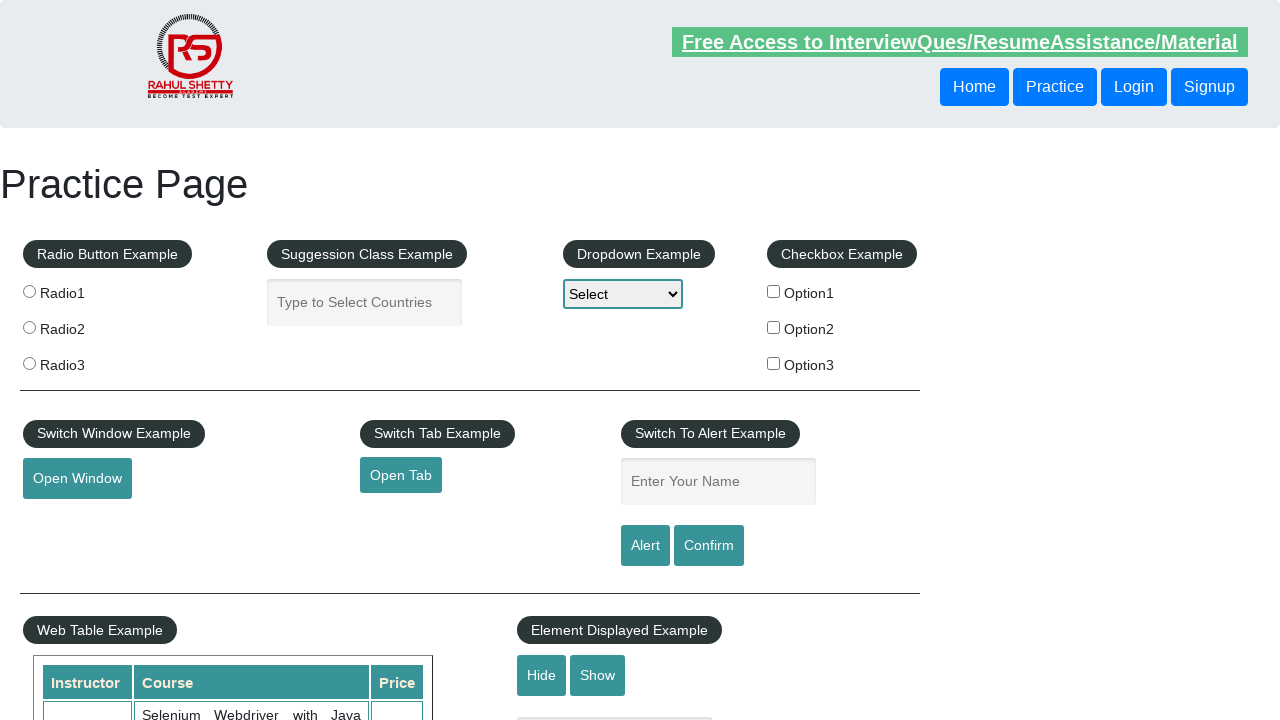

Clicked the link within the courses iframe at (470, 360) on #courses-iframe >> internal:control=enter-frame >> xpath=//div[@class='form-grou
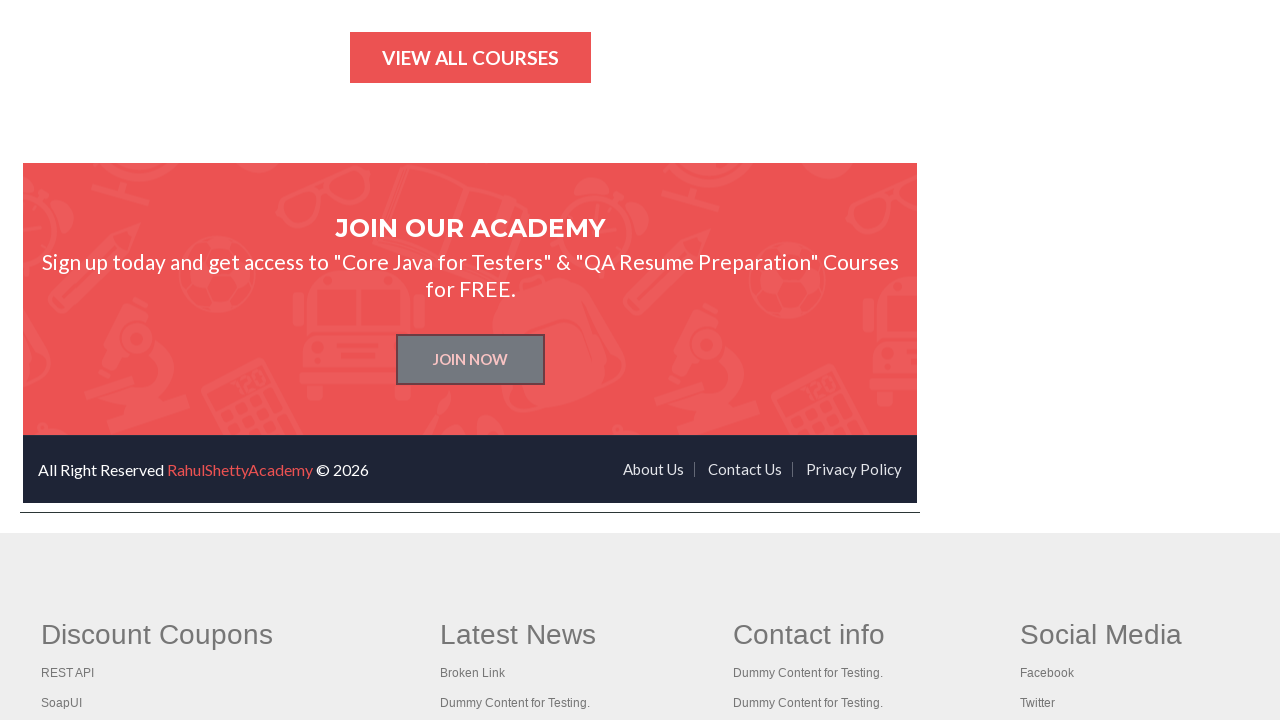

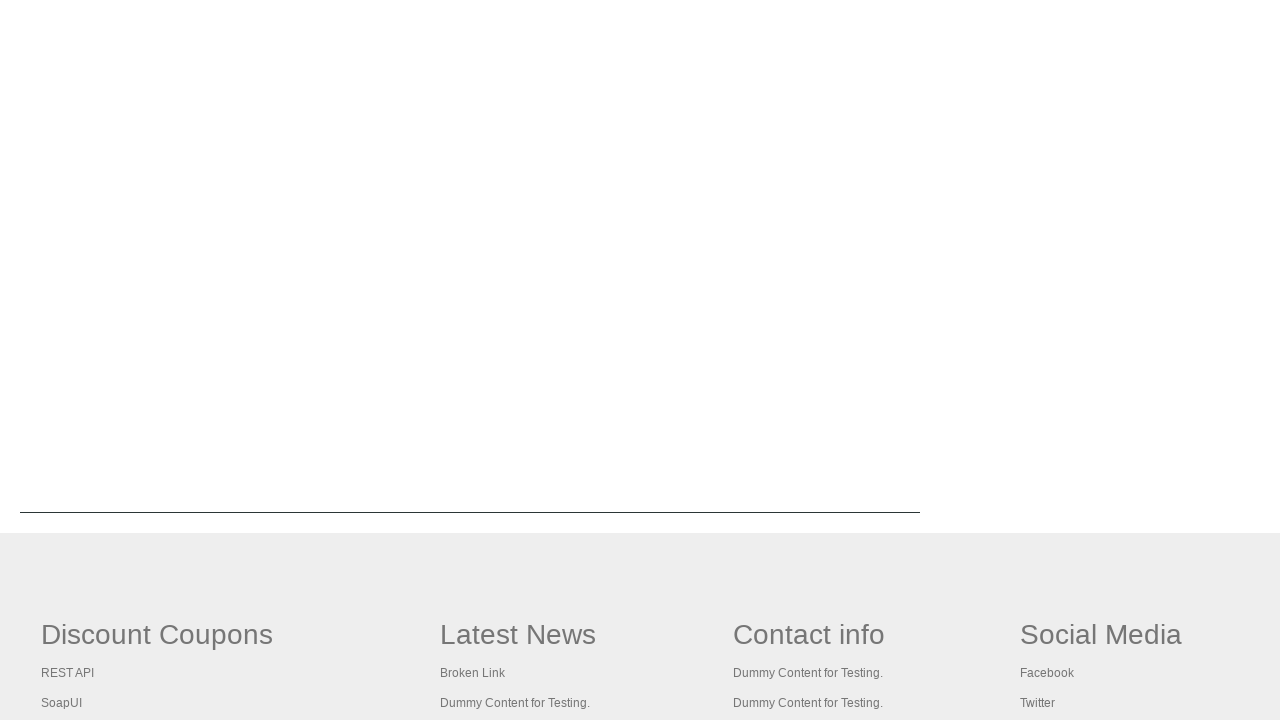